Tests iframe and alert handling by switching to an iframe, triggering a prompt alert, entering text, and accepting it

Starting URL: https://www.w3schools.com/jsref/tryit.asp?filename=tryjsref_prompt

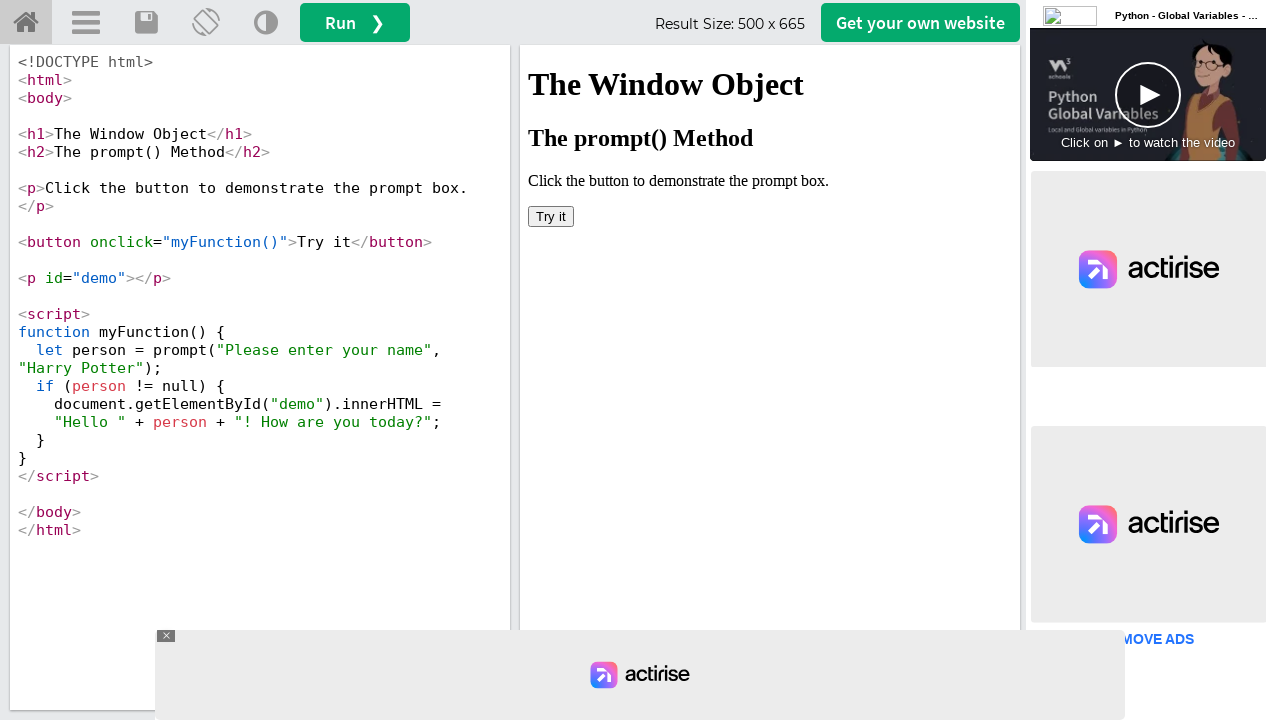

Located iframe with ID 'iframeResult' containing the demo
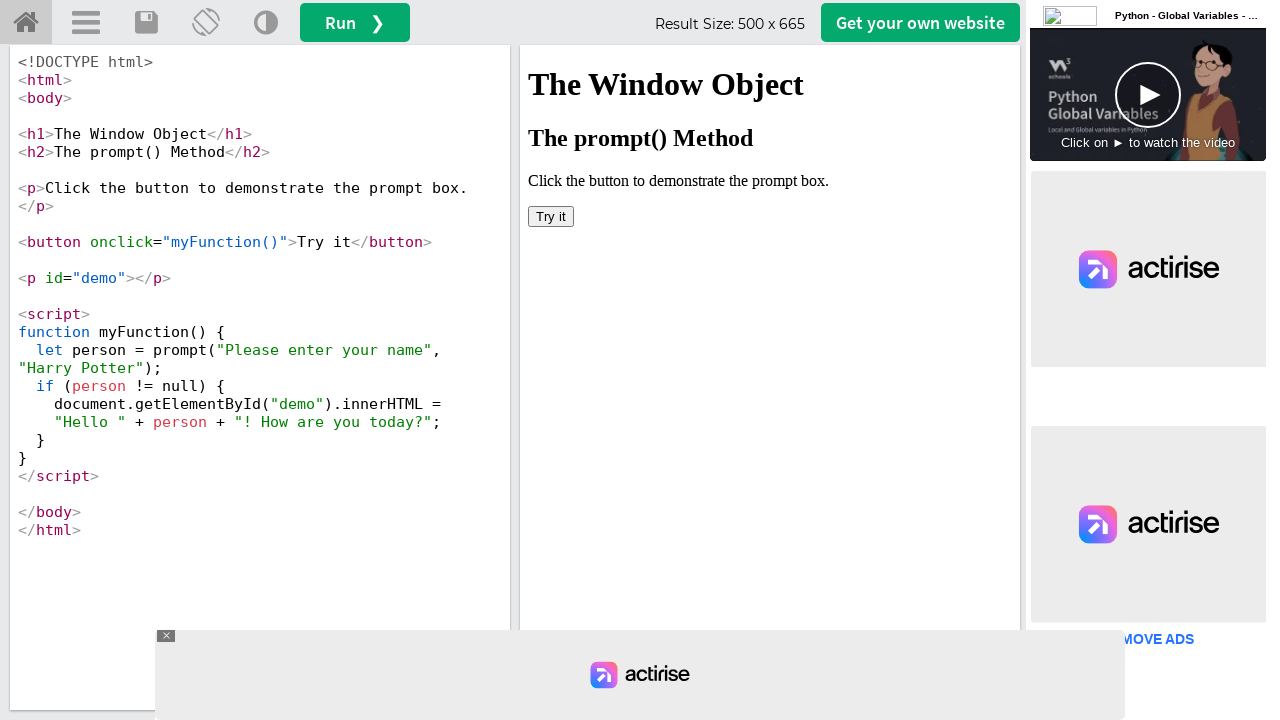

Clicked button in iframe to trigger prompt alert at (551, 216) on #iframeResult >> internal:control=enter-frame >> xpath=/html/body/button
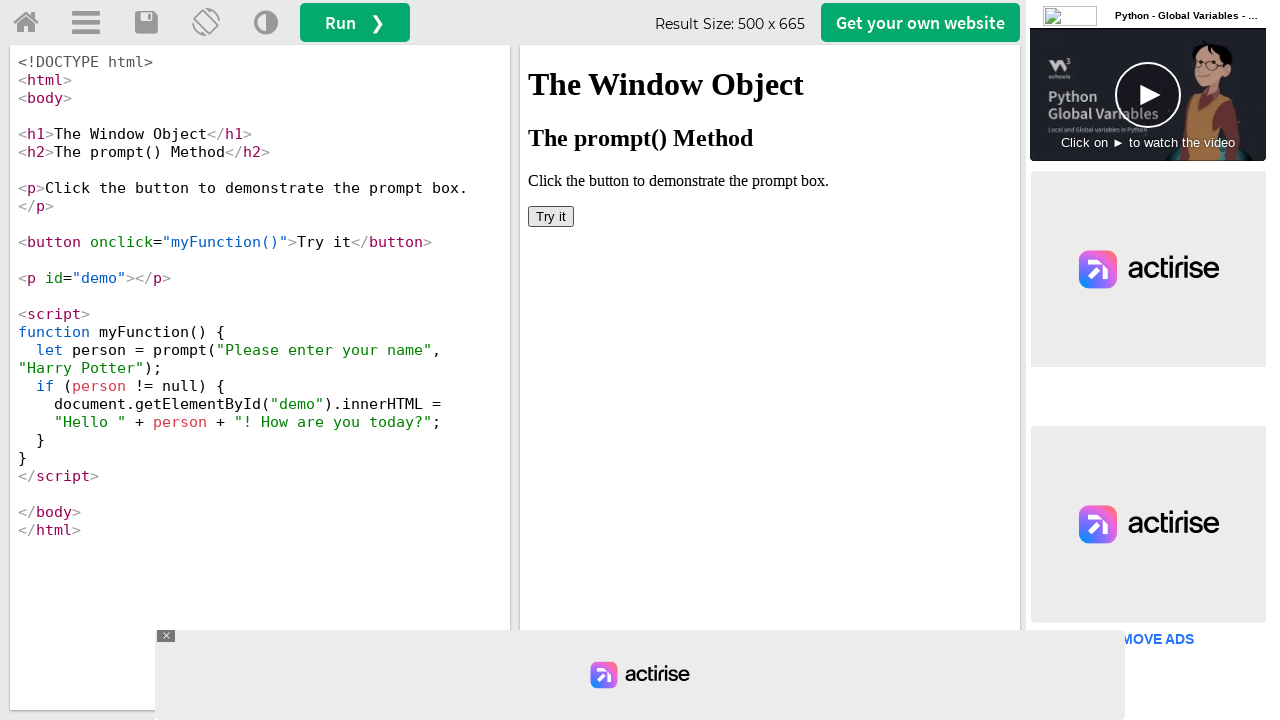

Set up dialog handler to accept prompt with text 'John Smith'
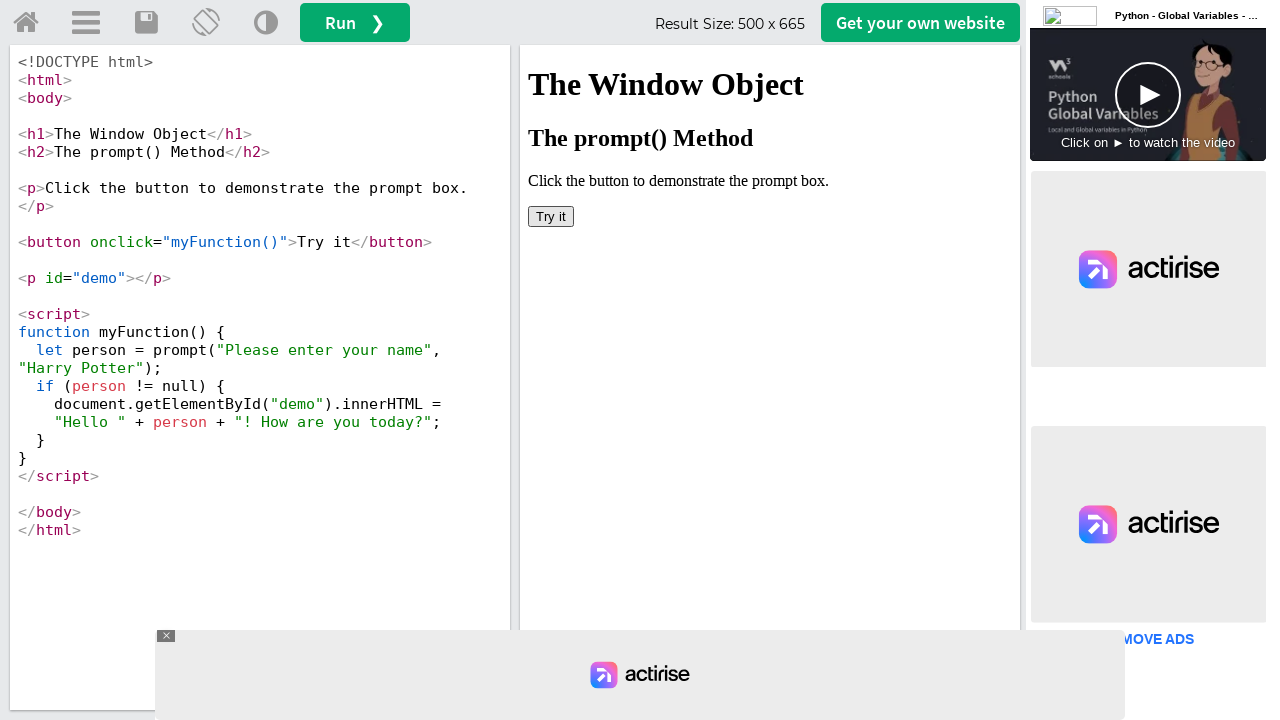

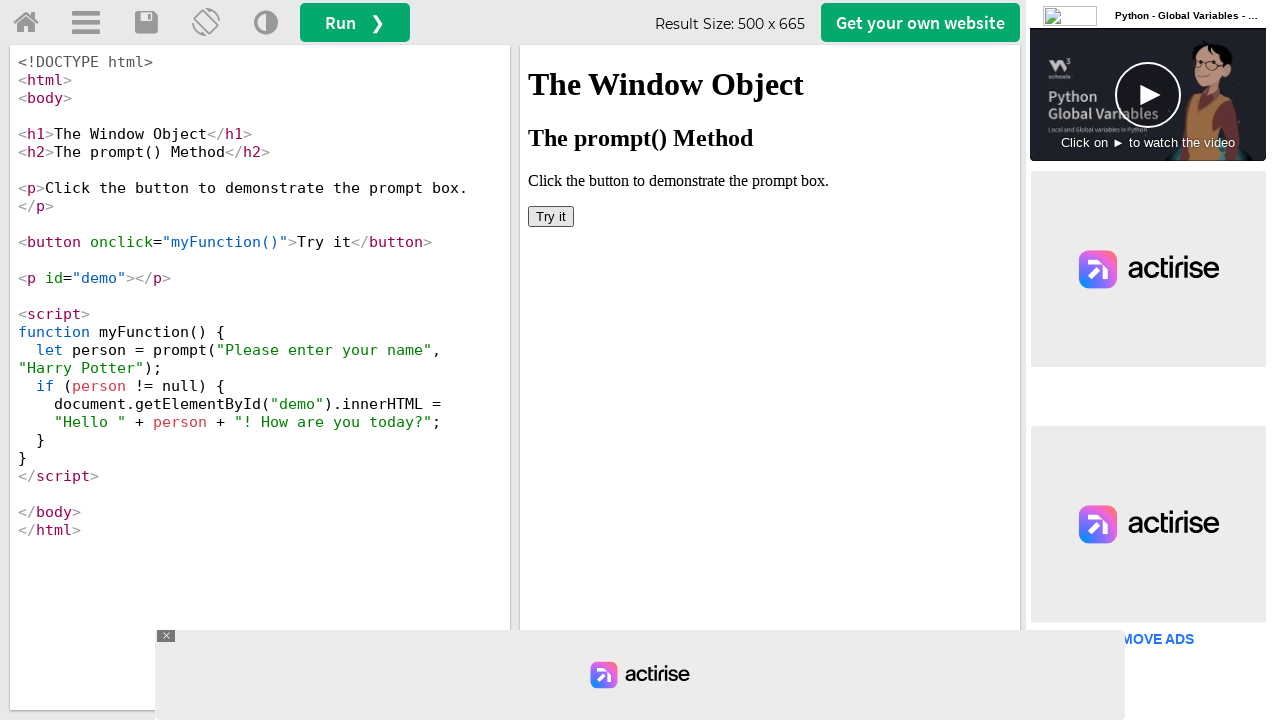